Reads a value from the page, calculates a mathematical result, then fills a form with textbox, checkbox, and radio button interactions, using scrolling to reach elements before submitting

Starting URL: http://SunInJuly.github.io/execute_script.html

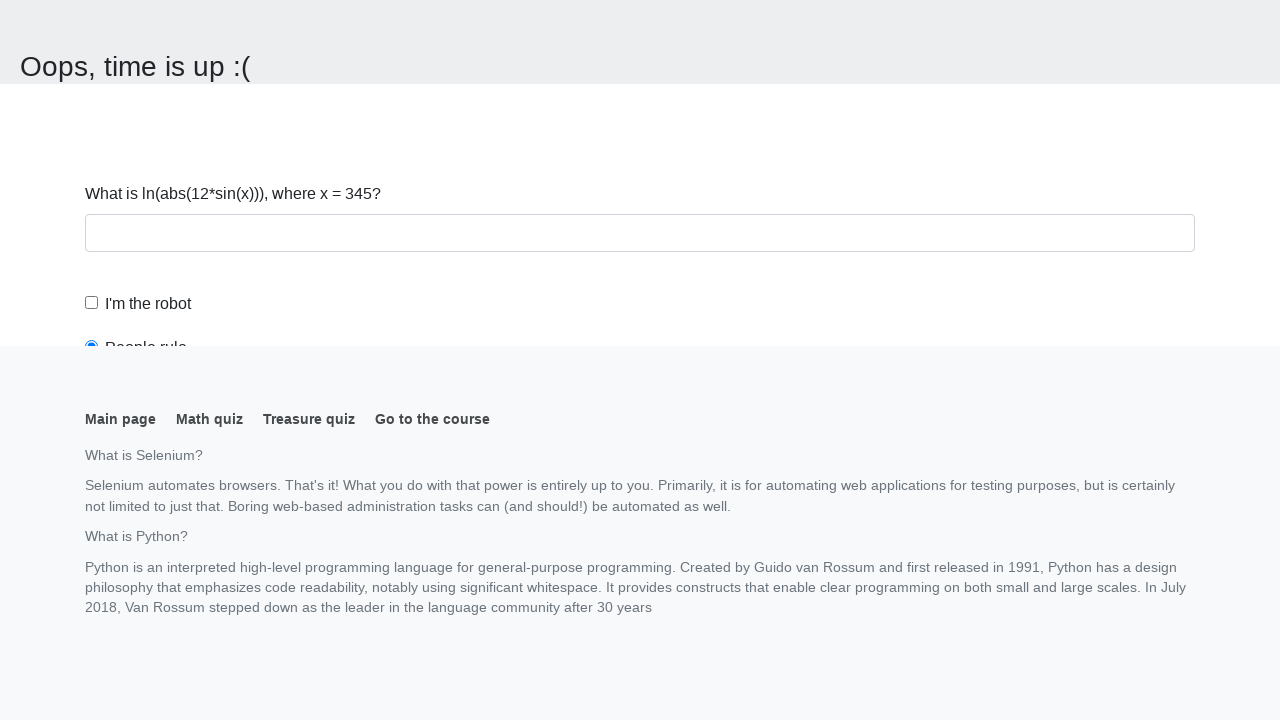

Navigated to execute_script.html
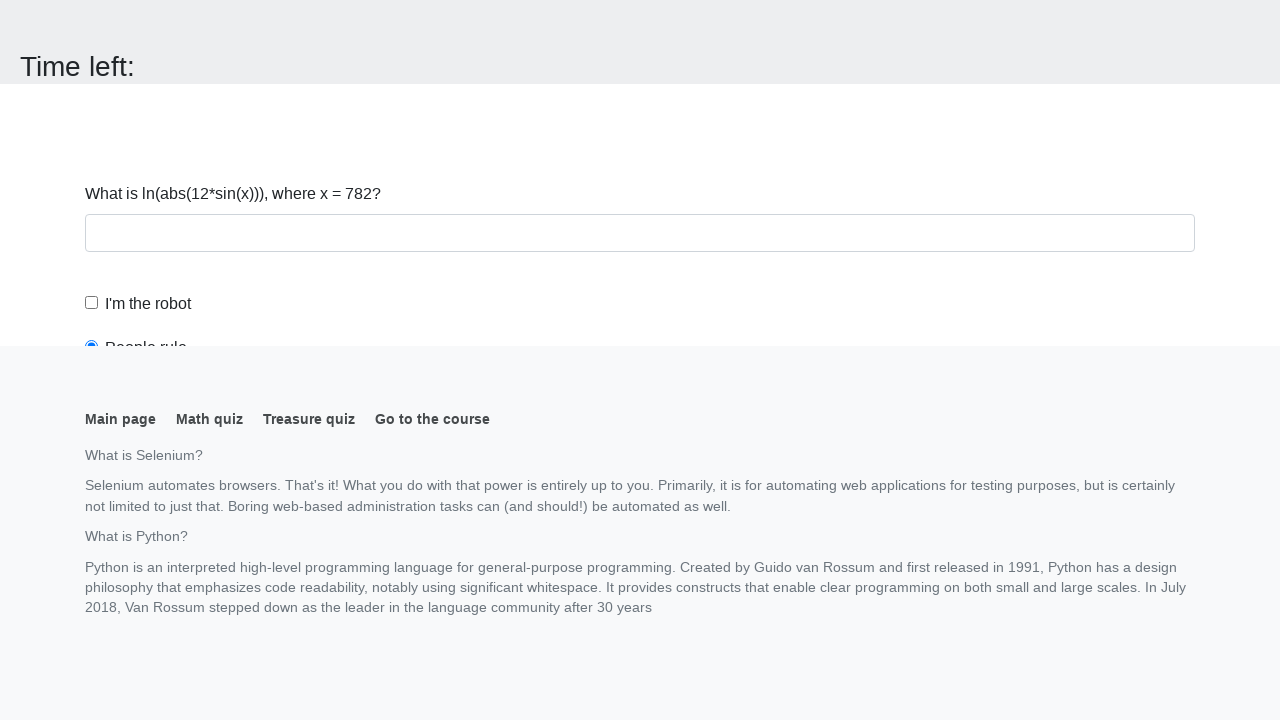

Read value from #input_value: 782
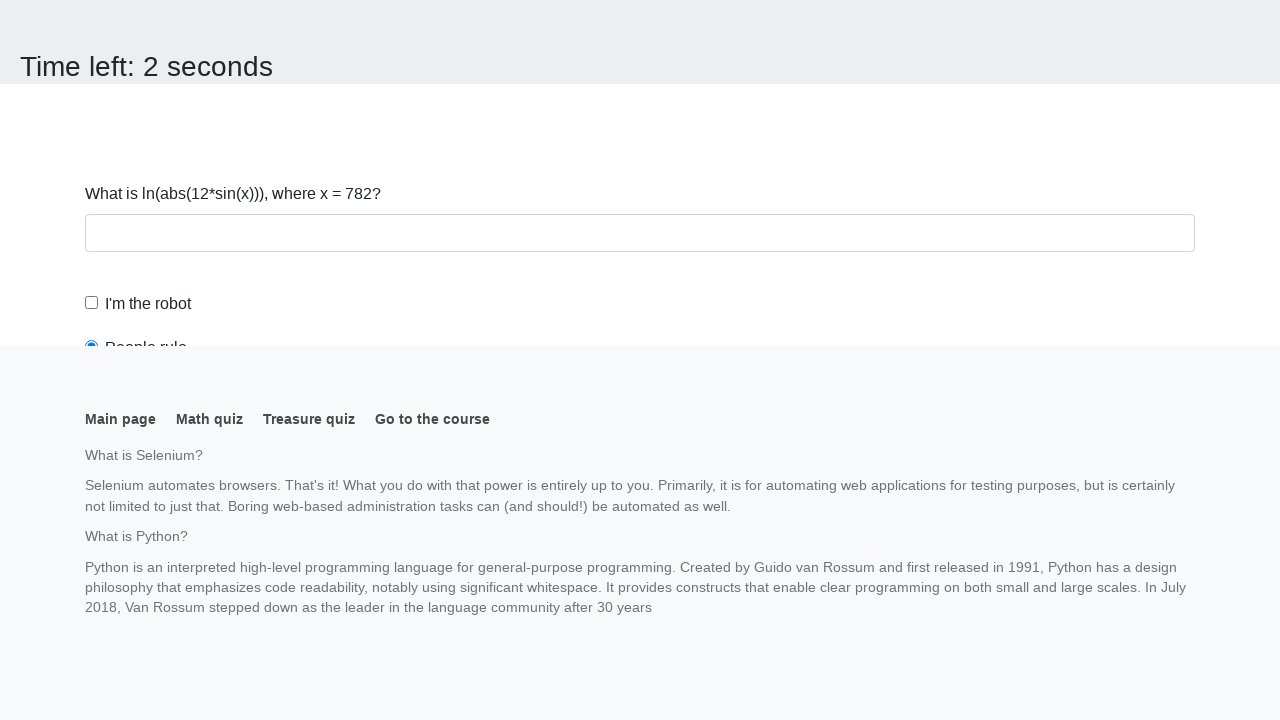

Calculated result using mathematical formula: 1.1135602019207105
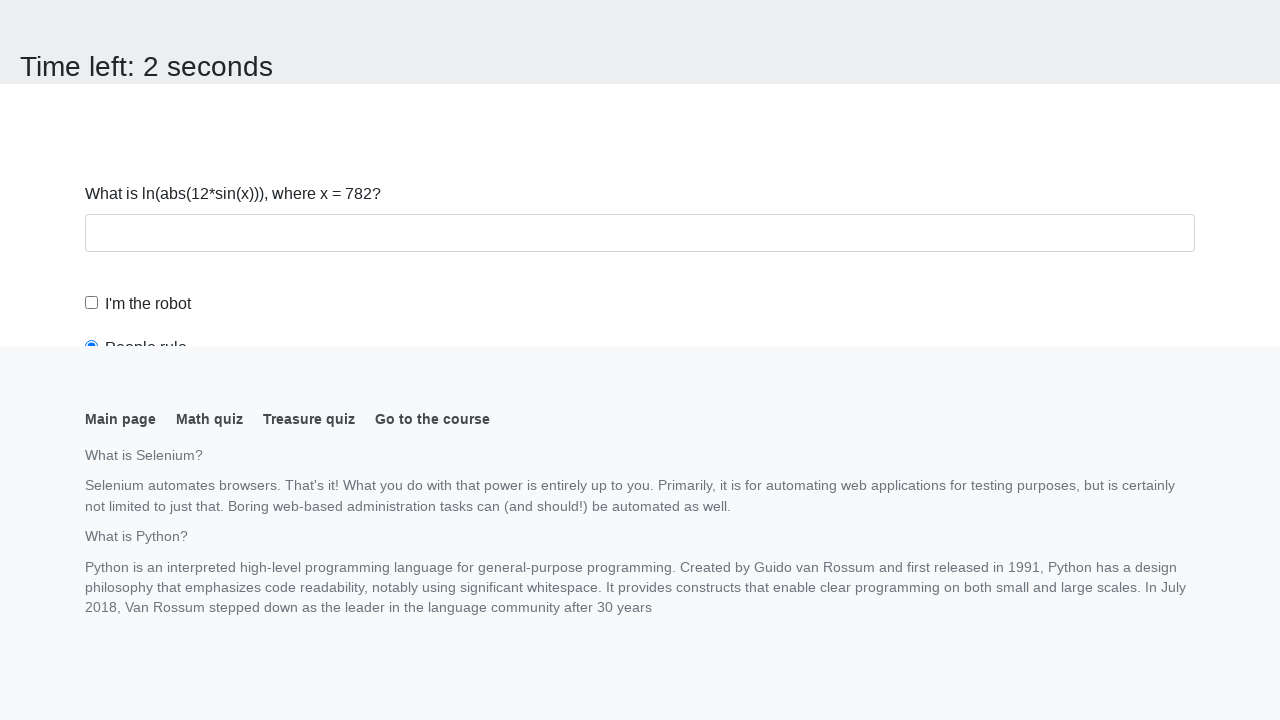

Scrolled to answer textbox
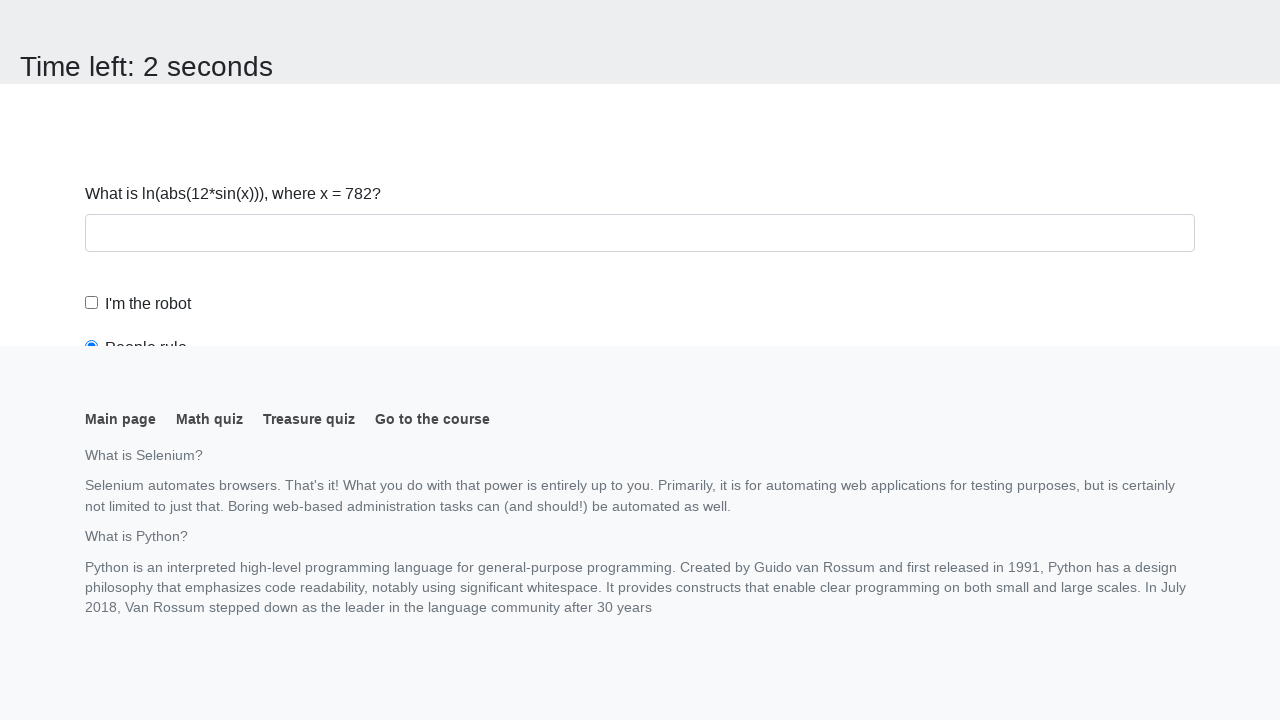

Filled answer textbox with calculated value: 1.1135602019207105 on #answer
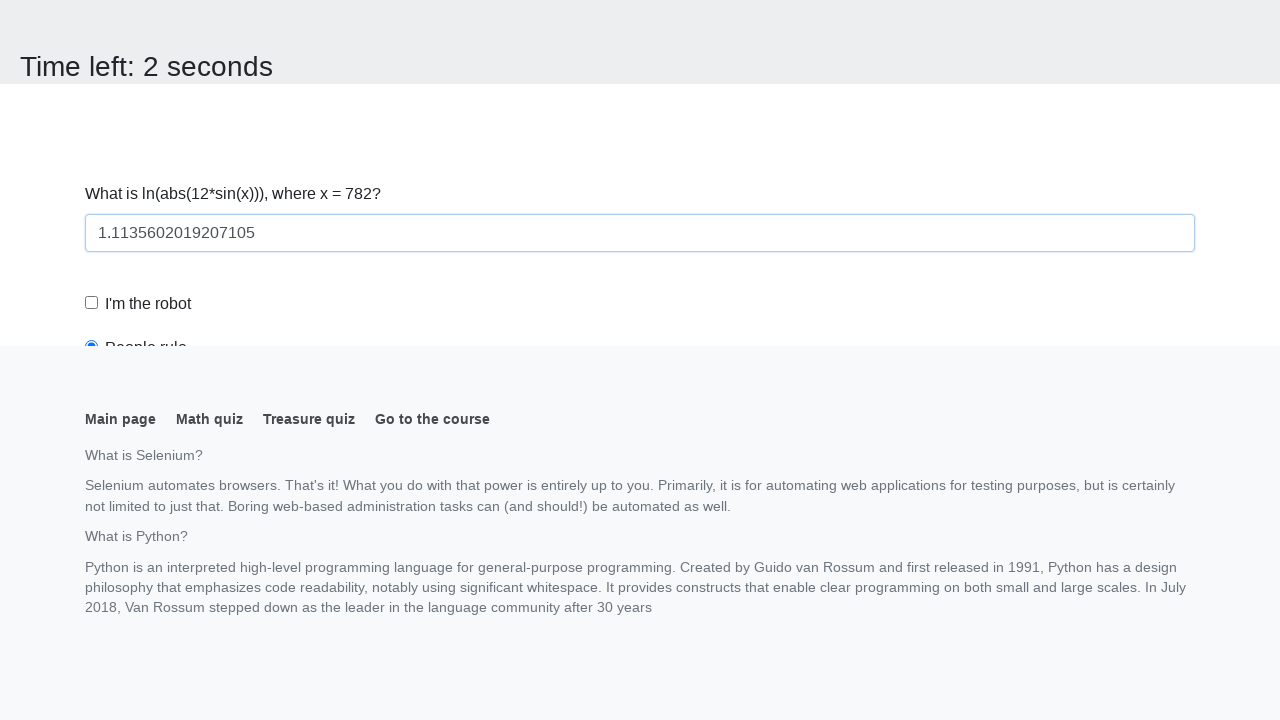

Scrolled to robot checkbox
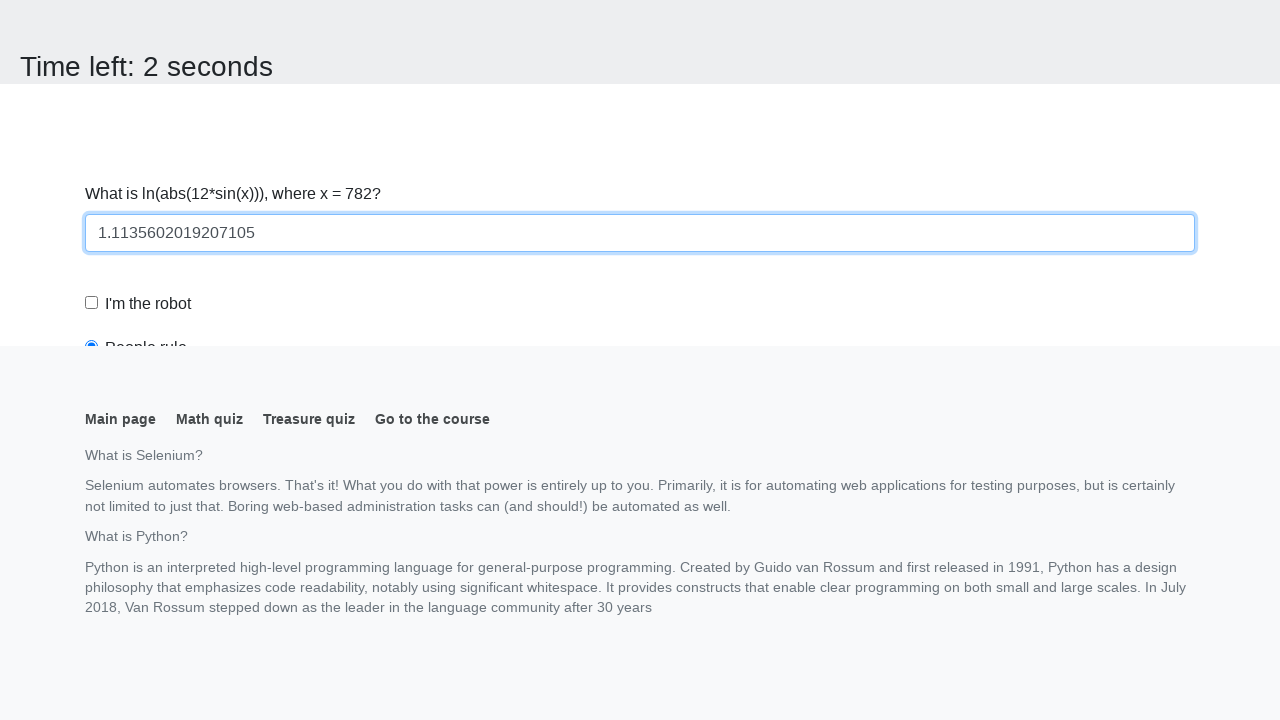

Clicked robot checkbox at (92, 303) on #robotCheckbox
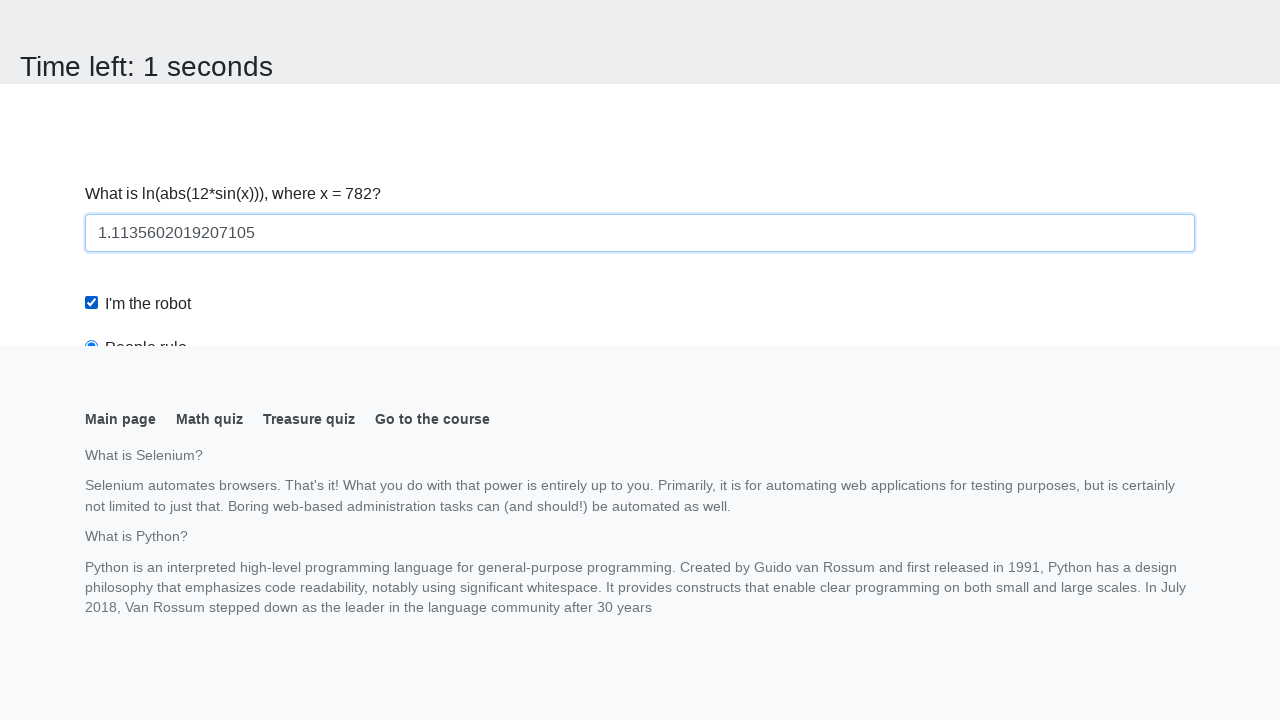

Scrolled to robots rule radio button
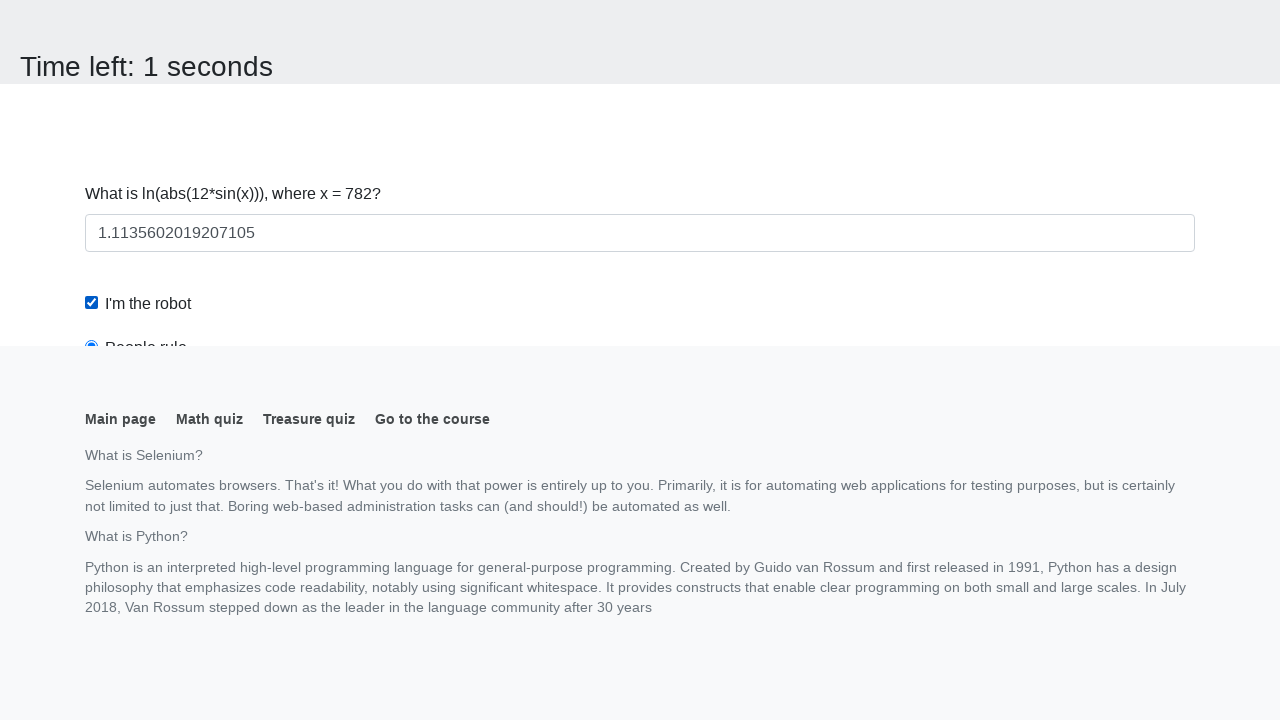

Clicked robots rule radio button at (92, 7) on #robotsRule
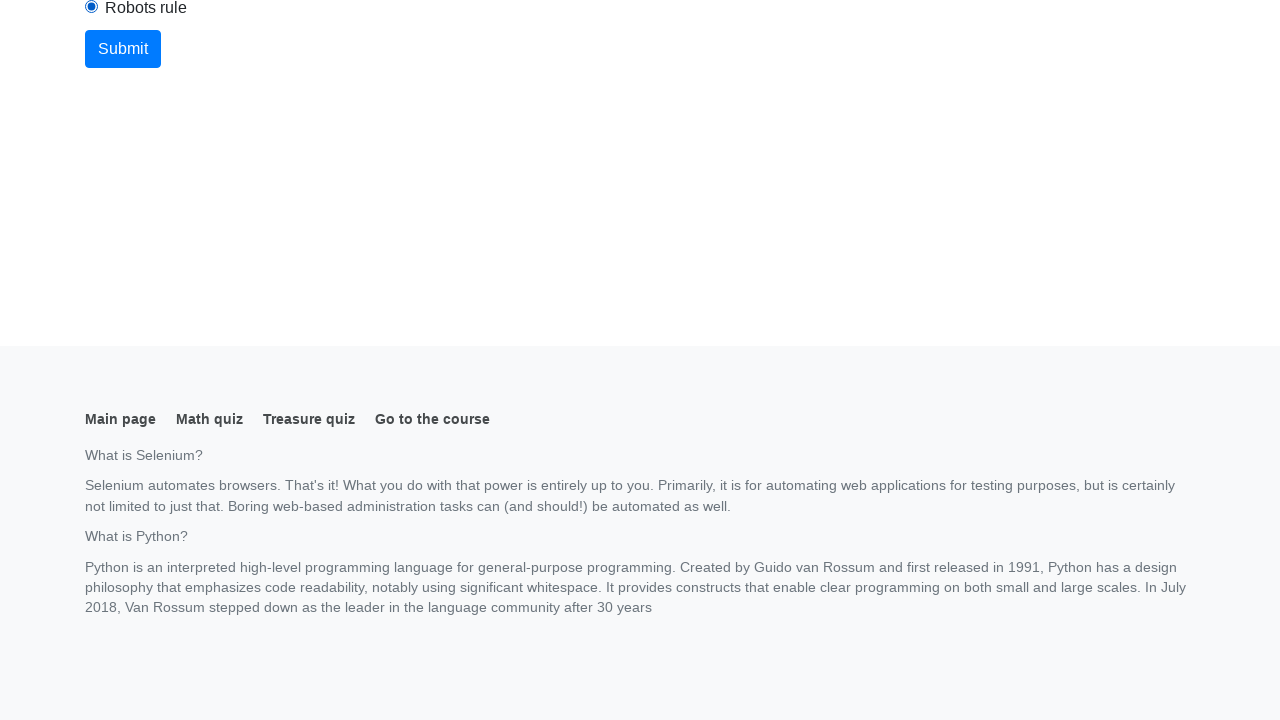

Scrolled to submit button
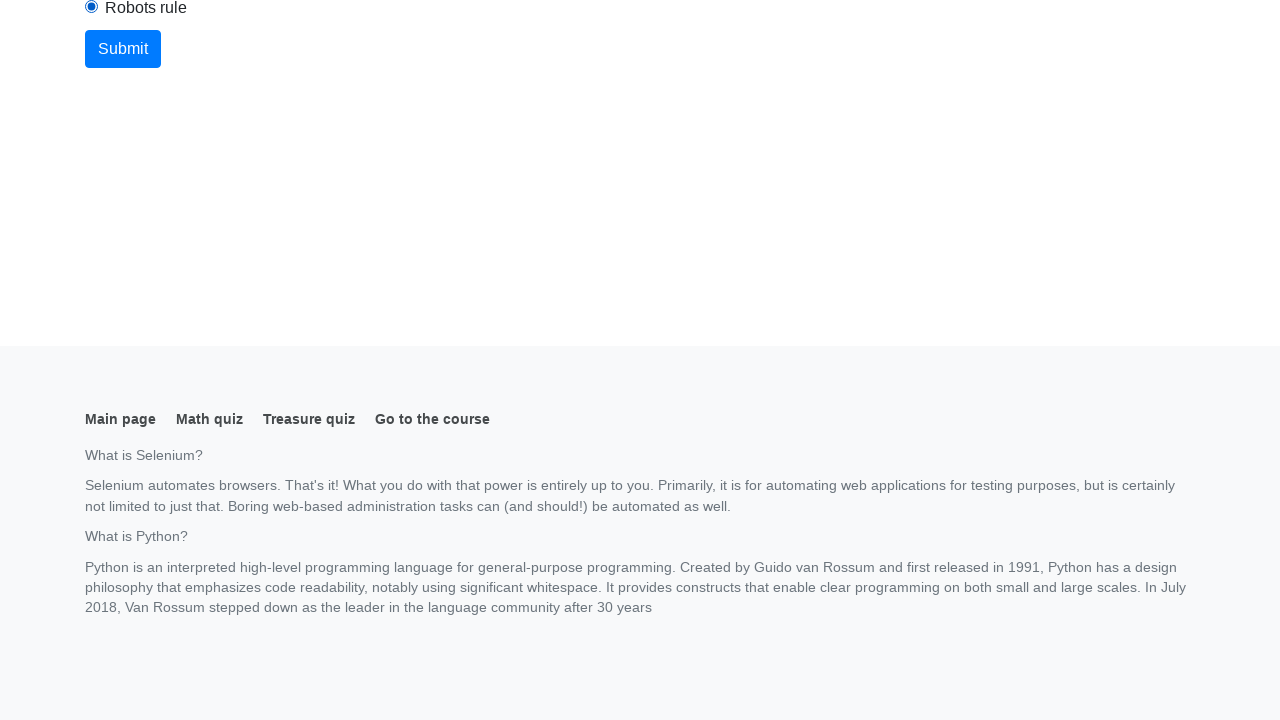

Clicked submit button to submit form at (123, 49) on .btn
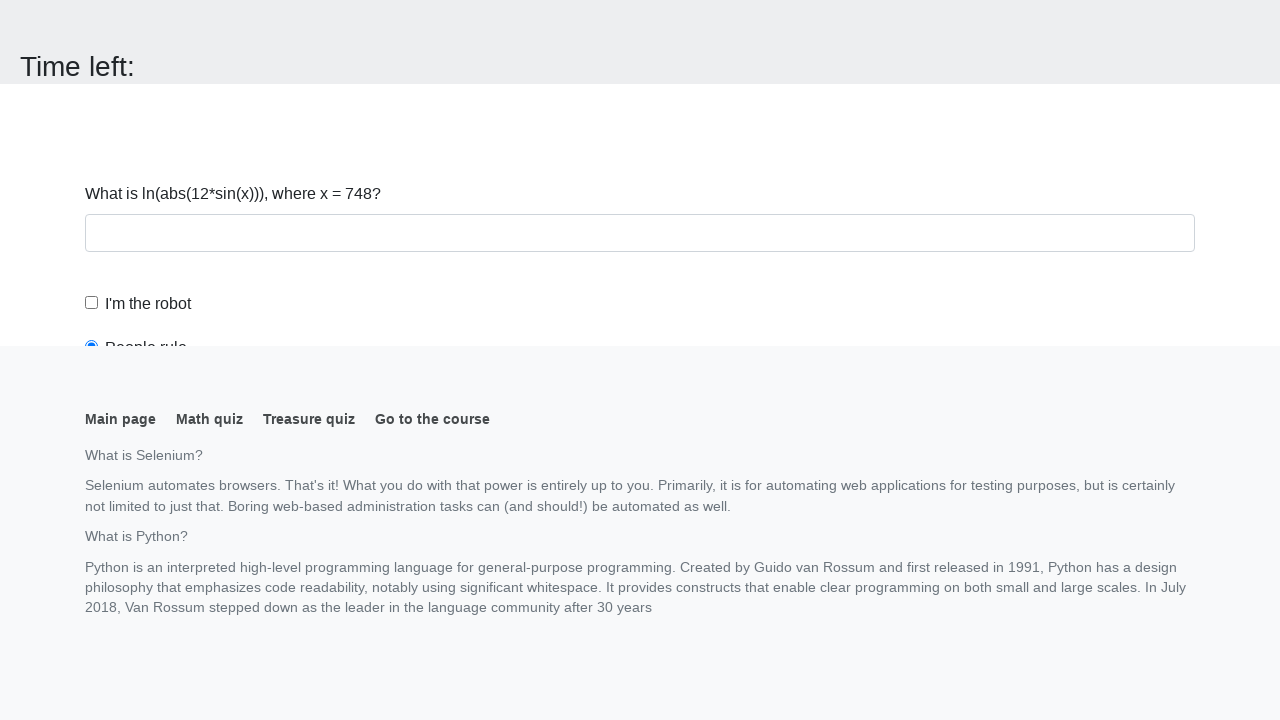

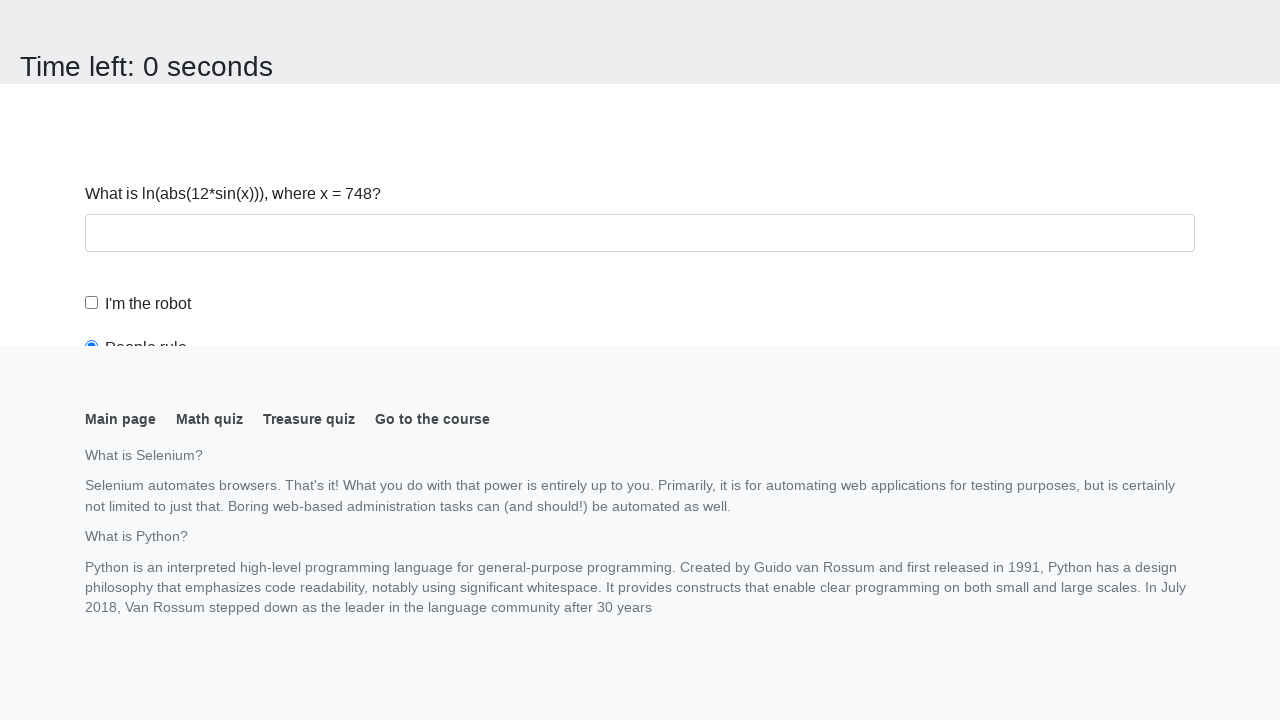